Tests adding a new person with a job by clicking Add Person, filling the form, and submitting

Starting URL: https://kristinek.github.io/site/tasks/list_of_people_with_jobs.html

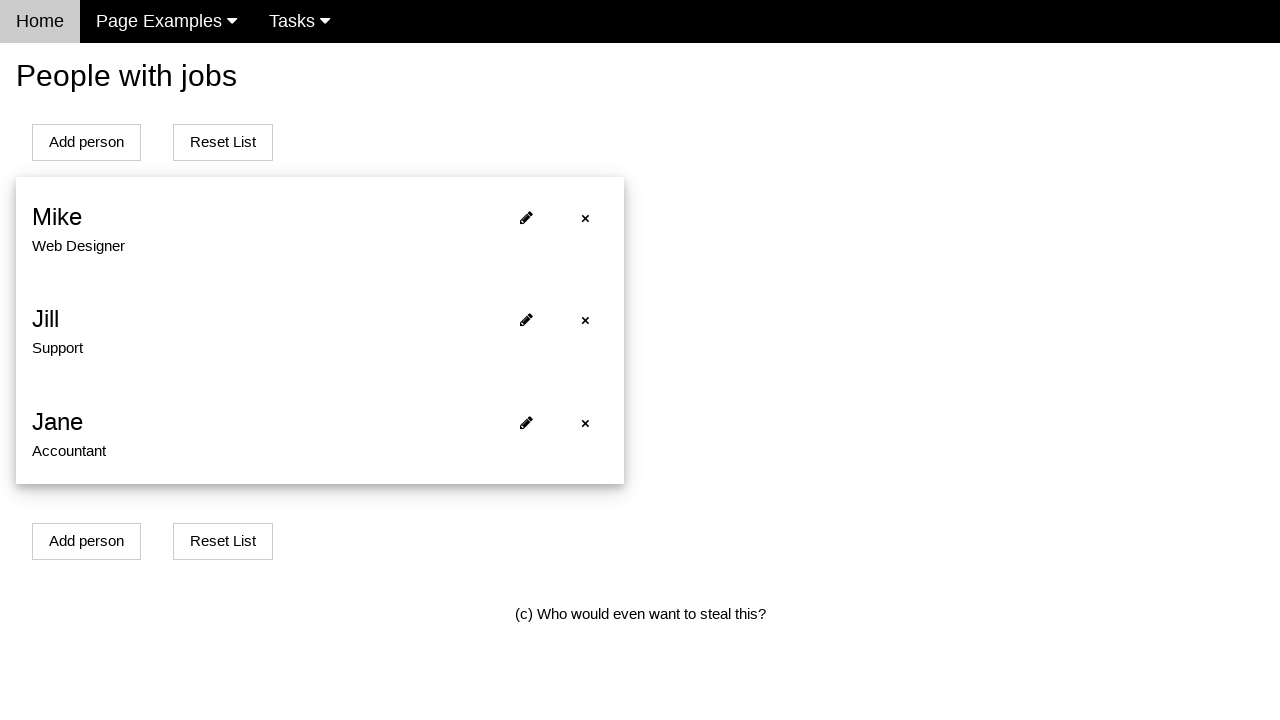

Clicked Add Person button at (86, 142) on #addPersonBtn
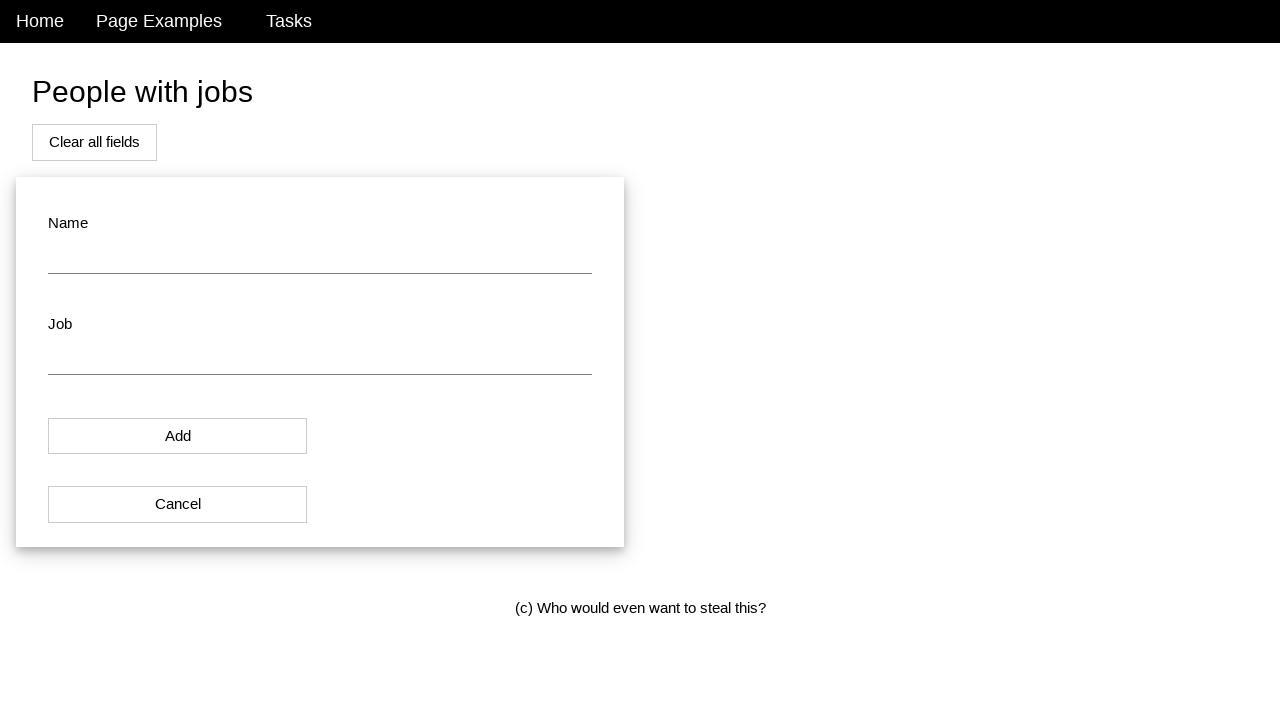

Navigated to add person form page
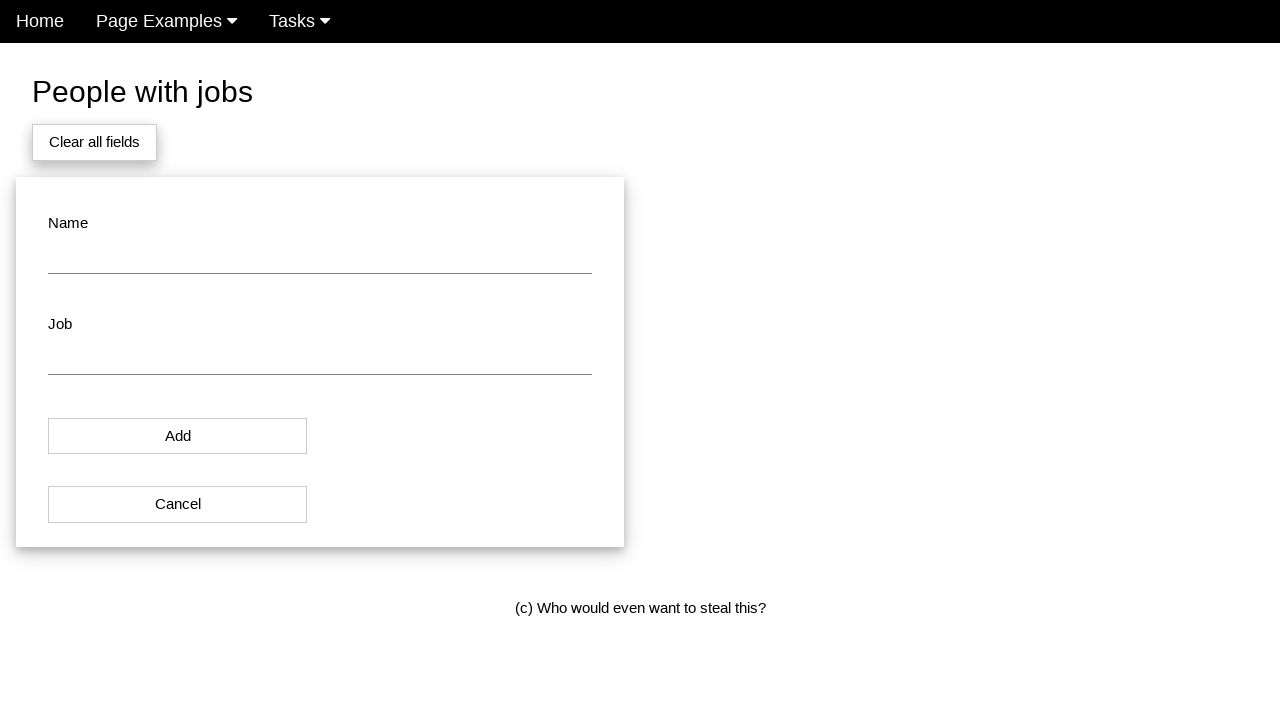

Filled name field with 'Sarah Johnson' on #name
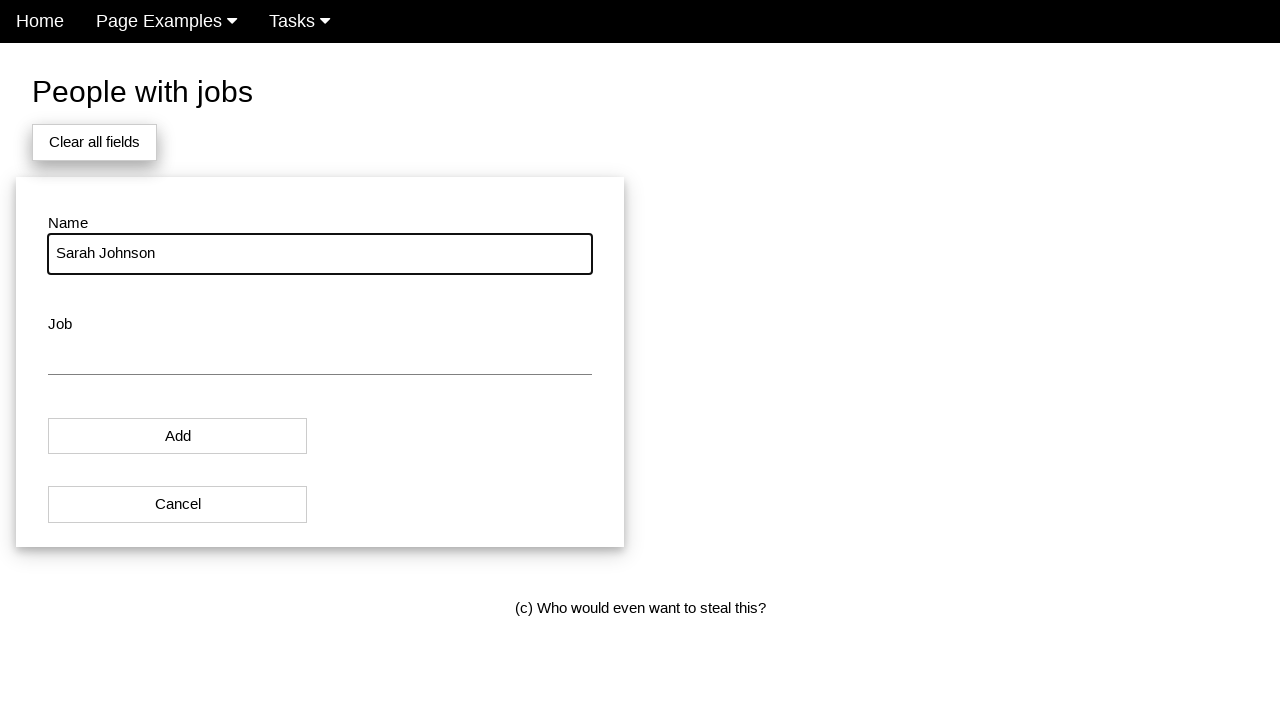

Filled job field with 'Software Engineer' on #job
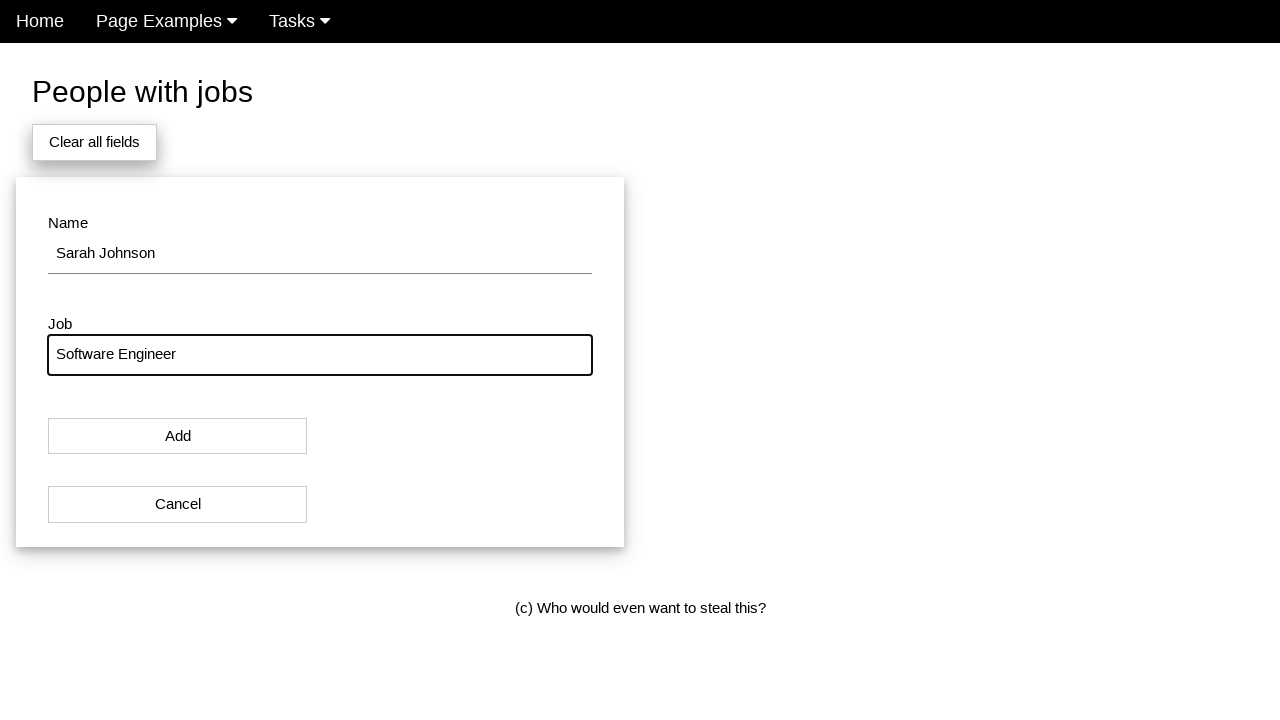

Clicked Add button to submit the form at (178, 436) on #modal_button
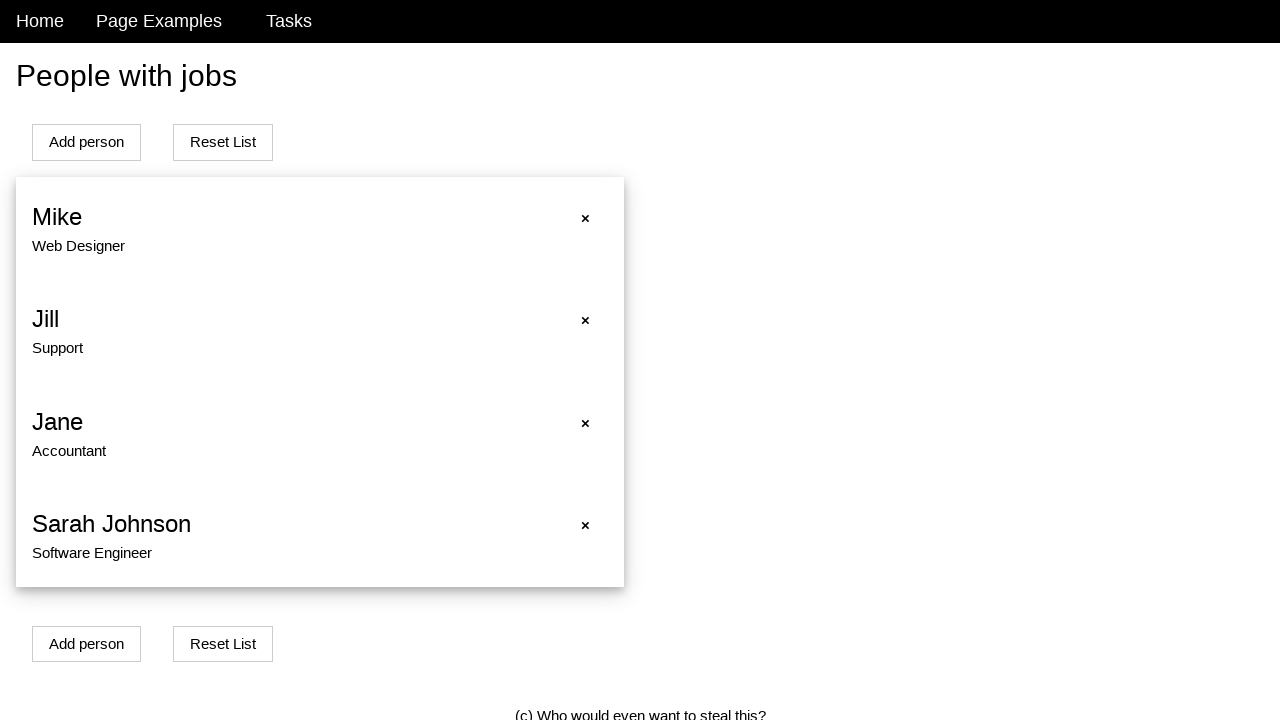

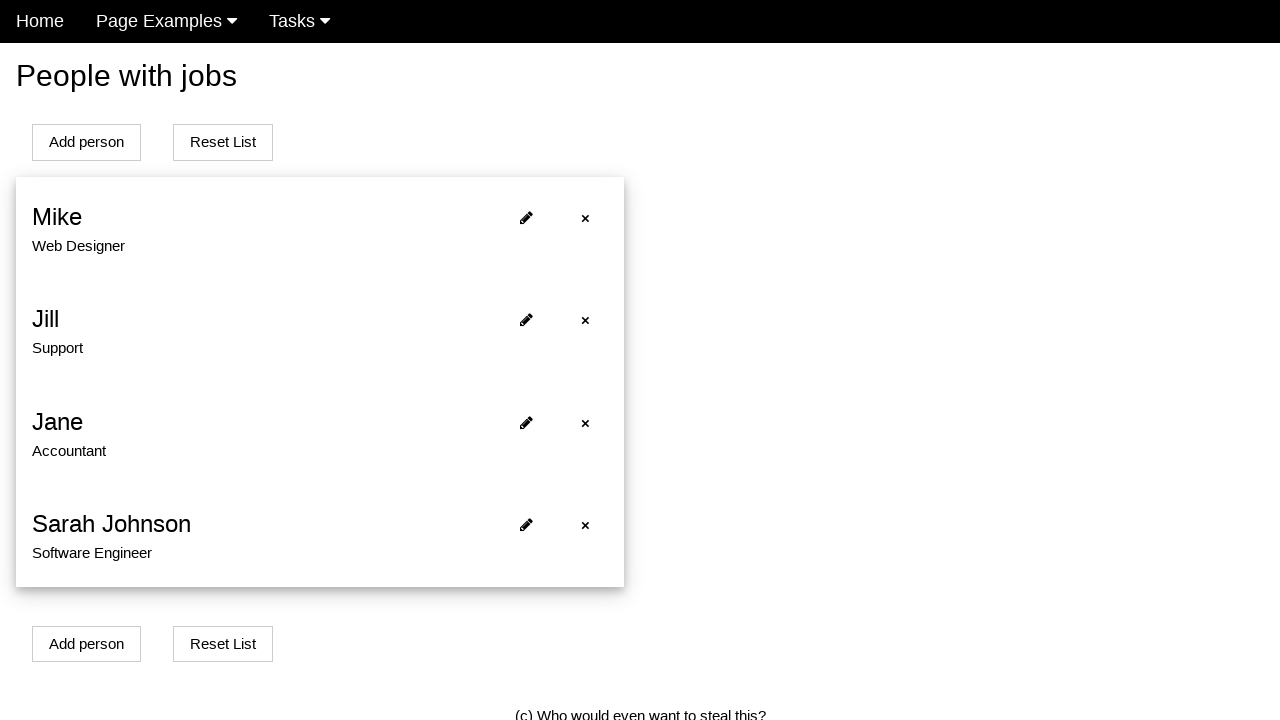